Navigates to Macys website and attempts to click a close button element, demonstrating page interaction after page load

Starting URL: https://www.macys.com/

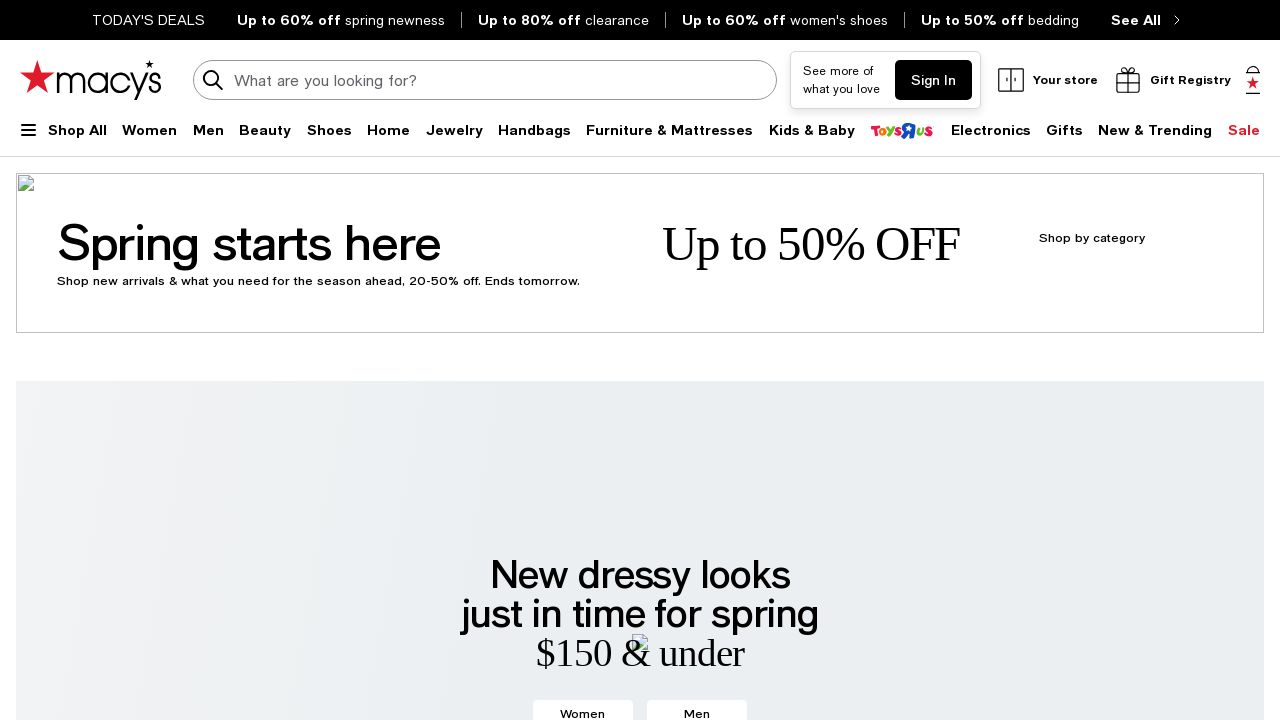

Waited for page DOM content to load on Macys website
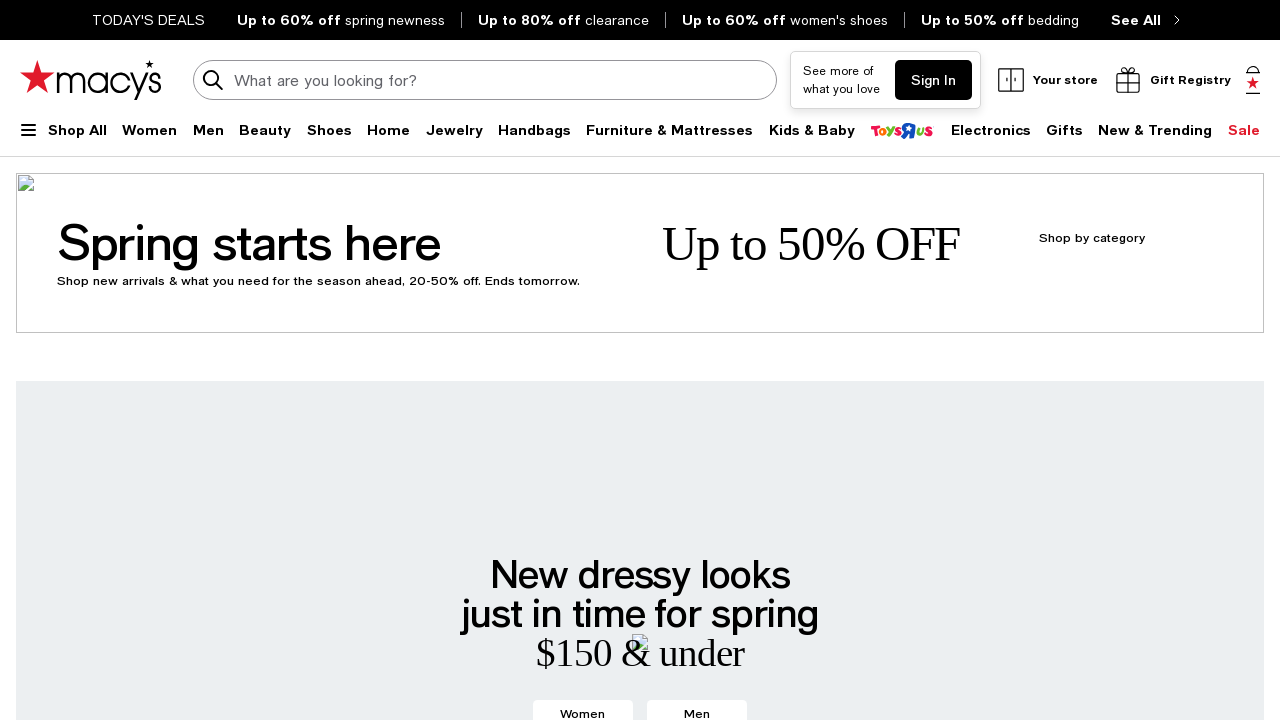

Close button not found or click failed - button may not appear on this load on #closeButton
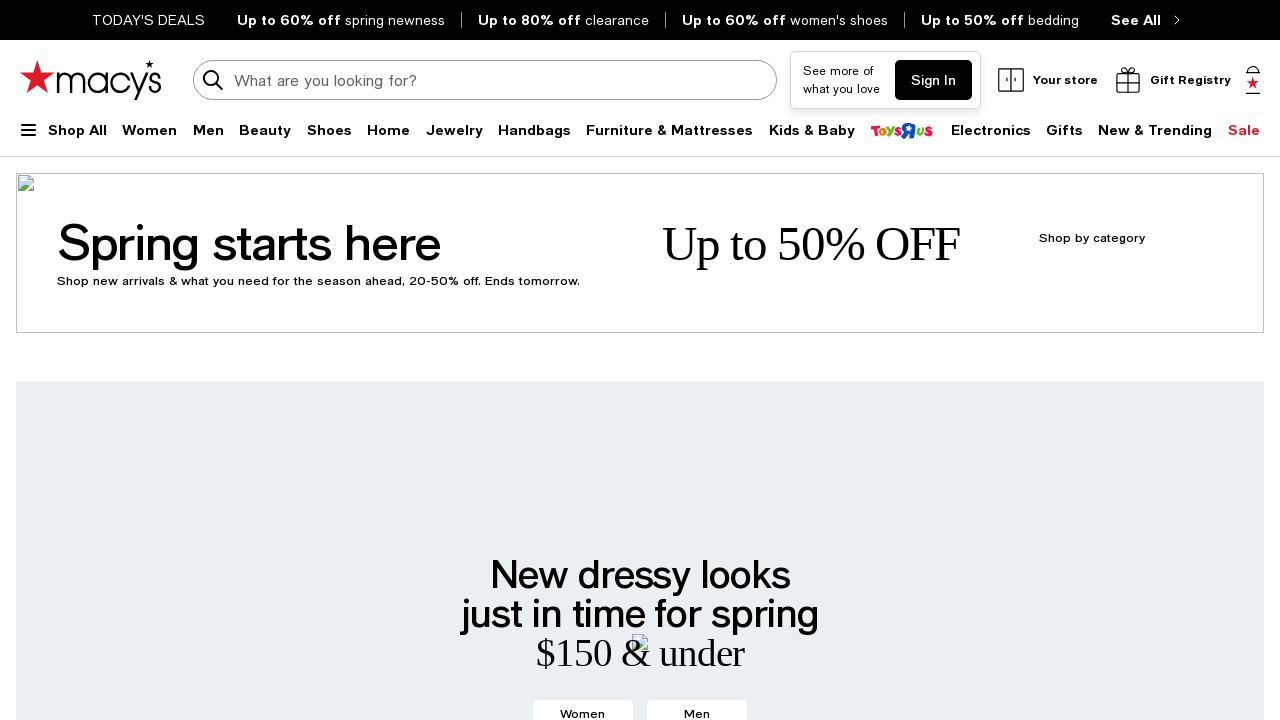

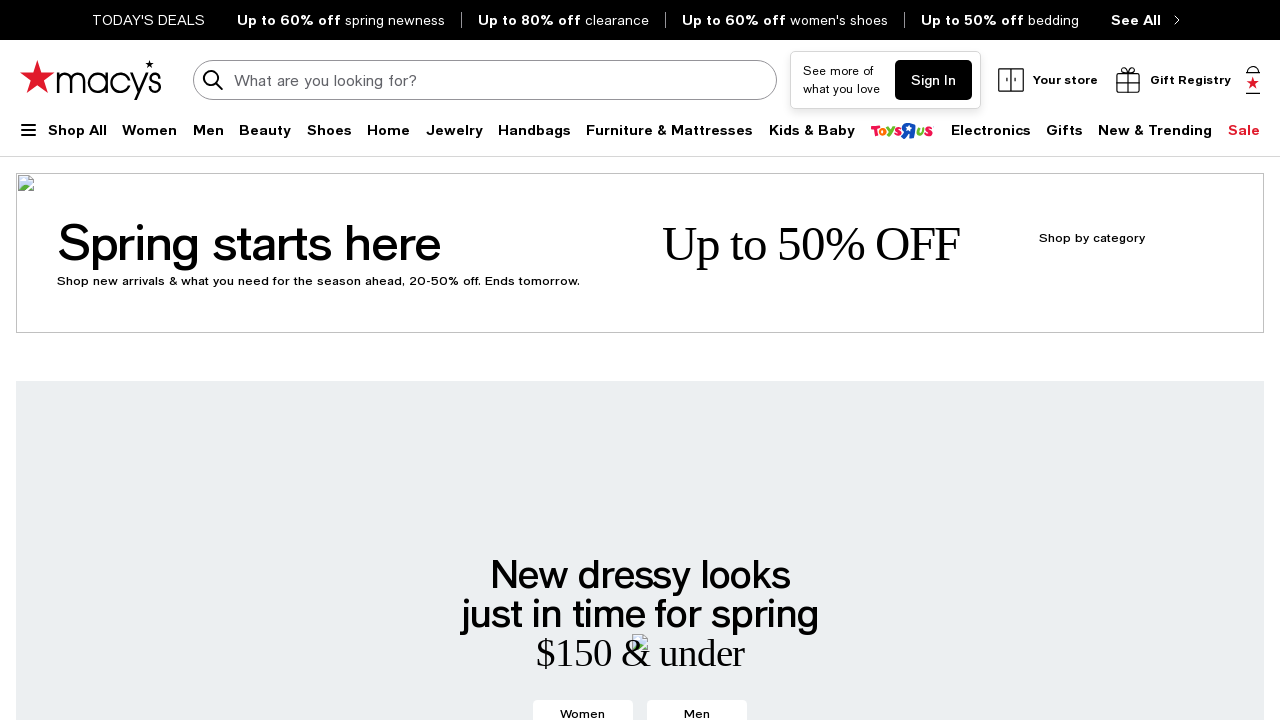